Tests JavaScript alert handling by clicking a button to trigger an alert, accepting it, and verifying the result message is displayed on the page

Starting URL: http://the-internet.herokuapp.com/javascript_alerts

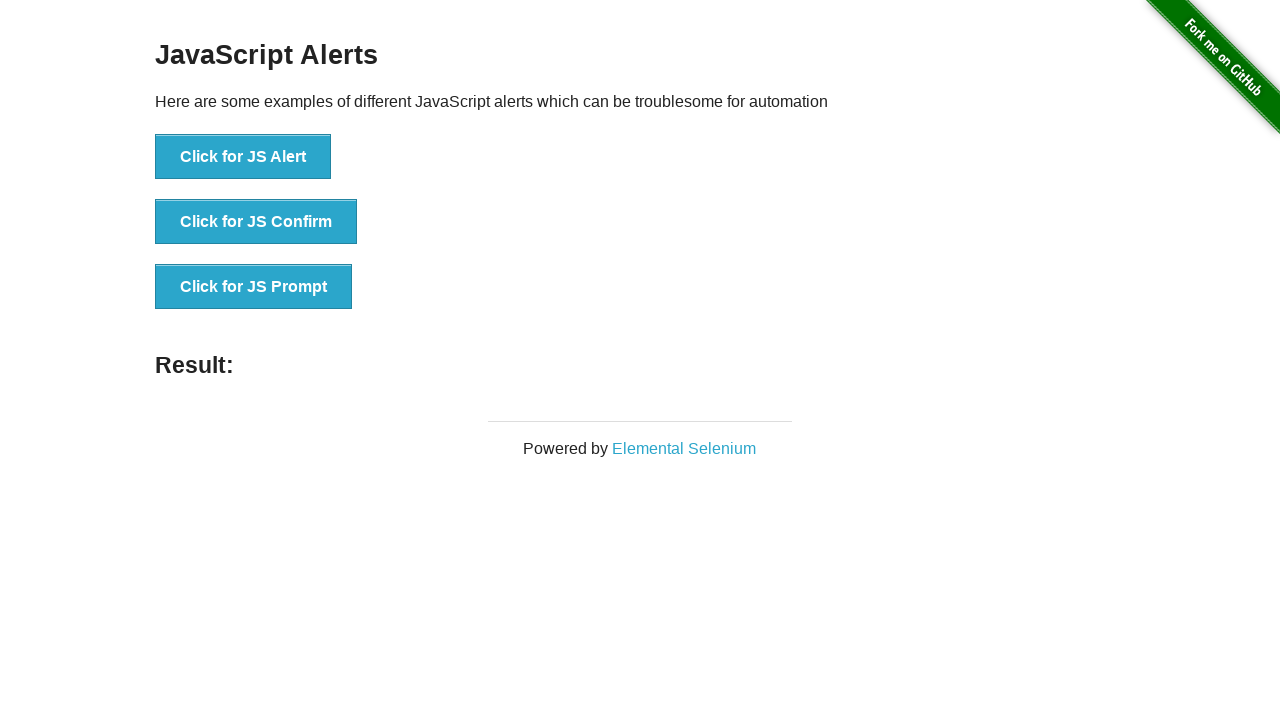

Clicked the first button to trigger JavaScript alert at (243, 157) on ul > li:nth-child(1) > button
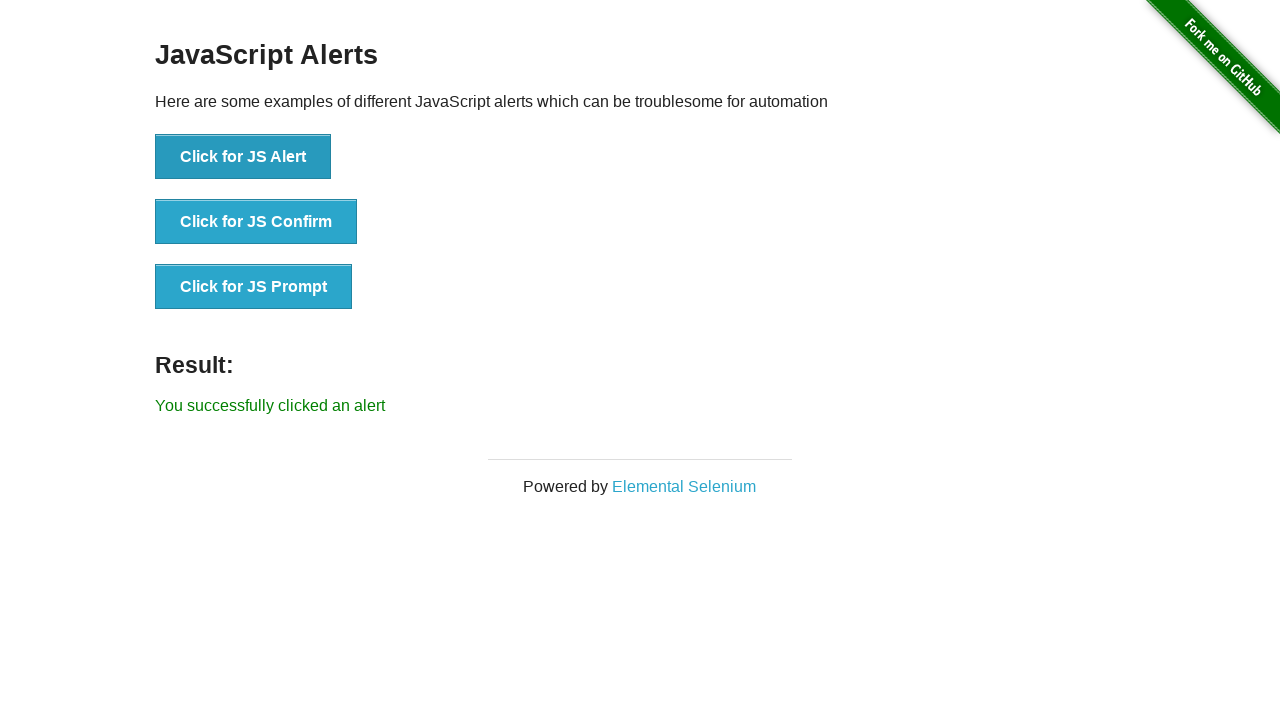

Set up dialog handler to accept alerts
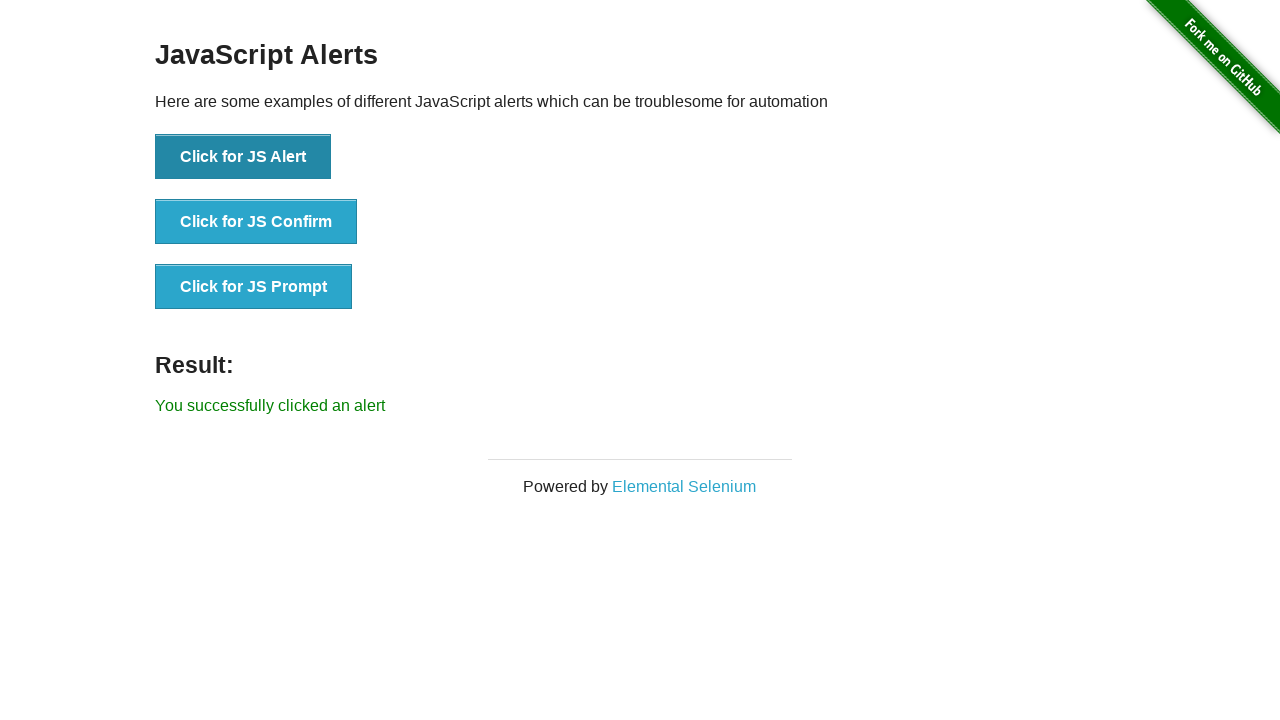

Clicked the first button again to trigger alert with handler ready at (243, 157) on ul > li:nth-child(1) > button
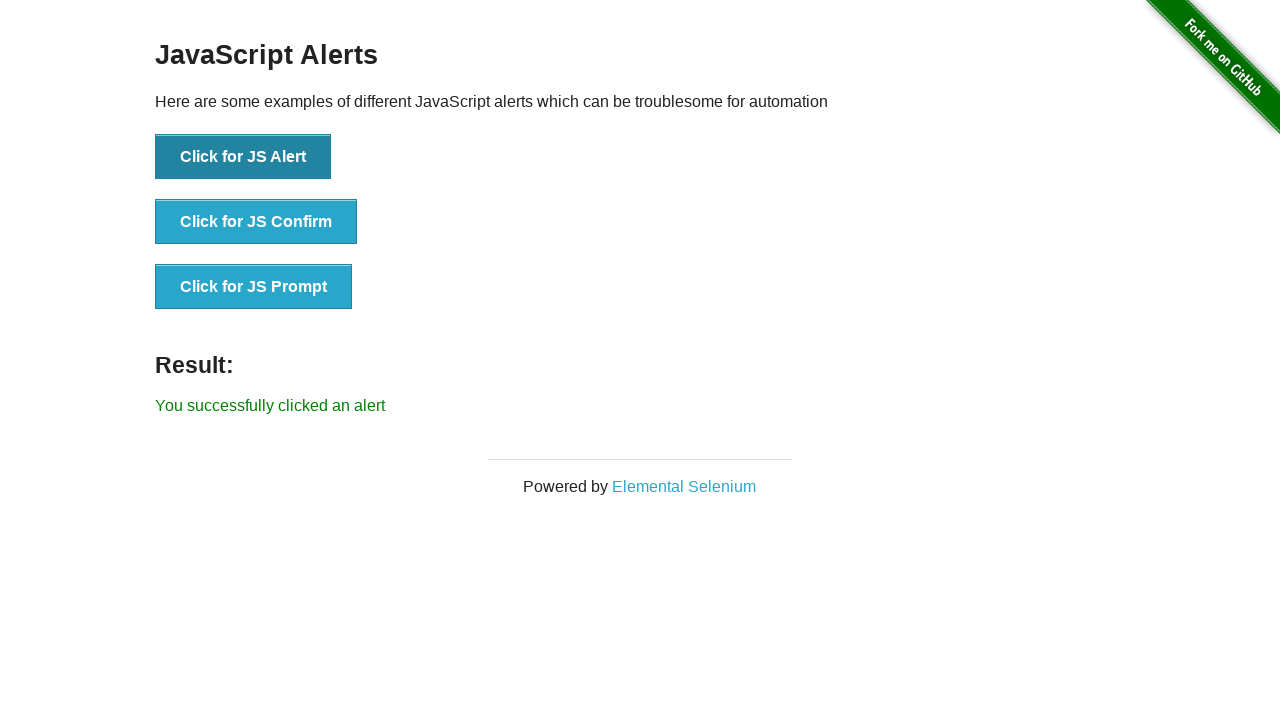

Result element loaded after accepting alert
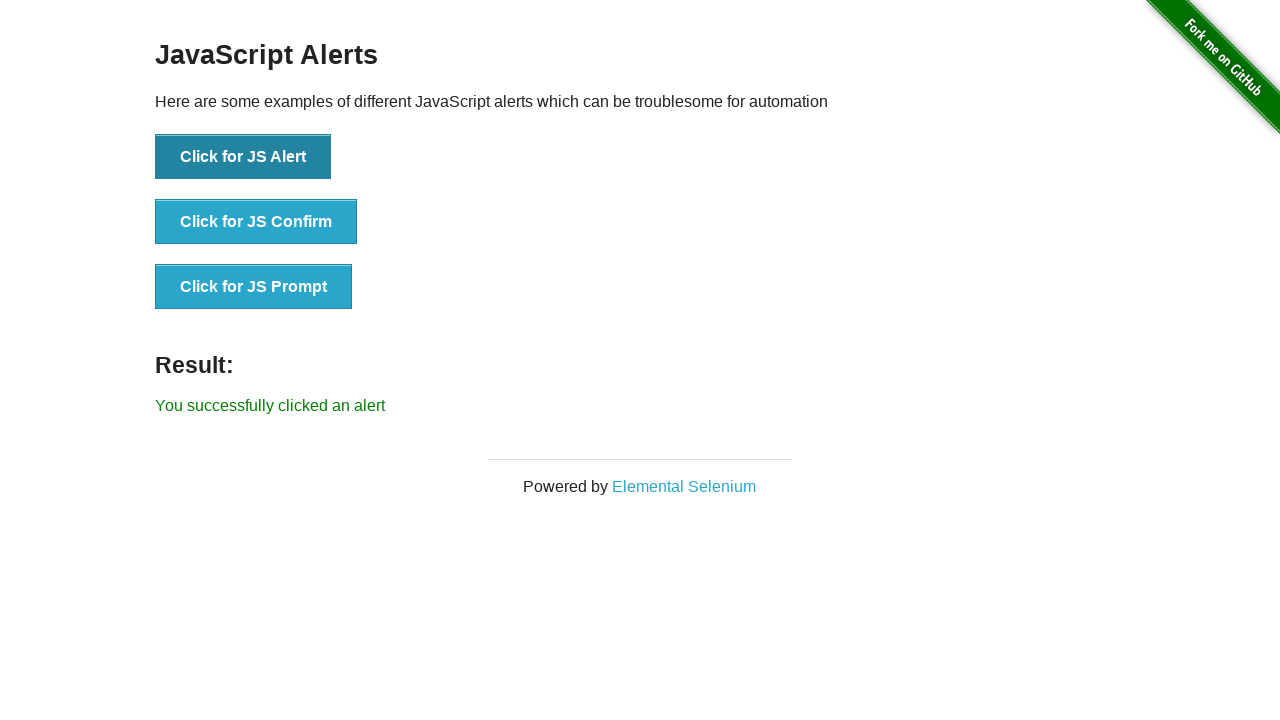

Retrieved result text content
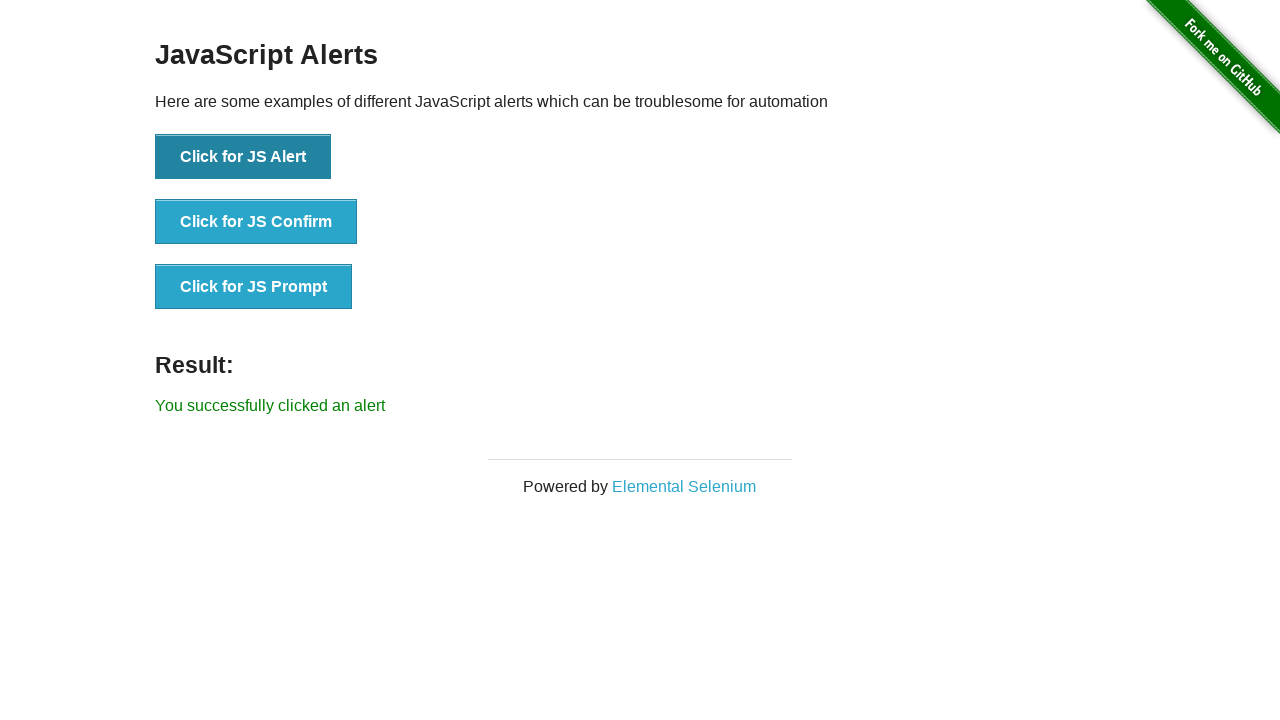

Verified result text is 'You successfully clicked an alert'
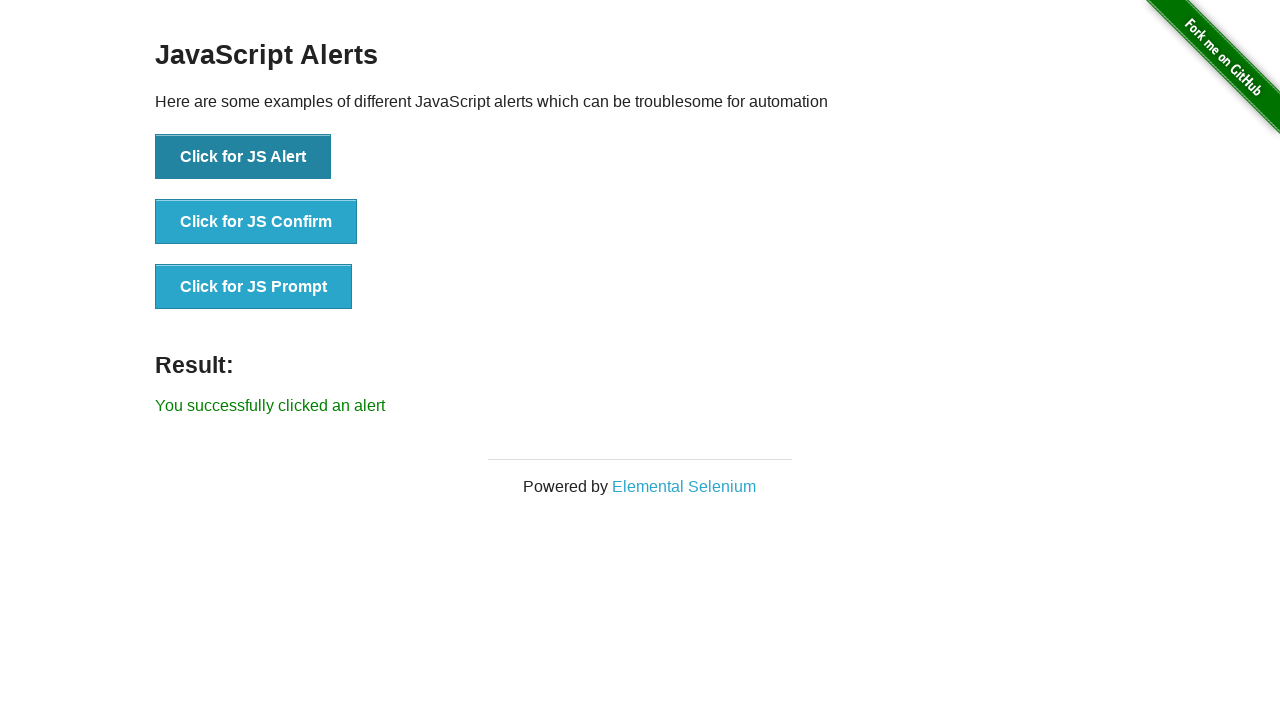

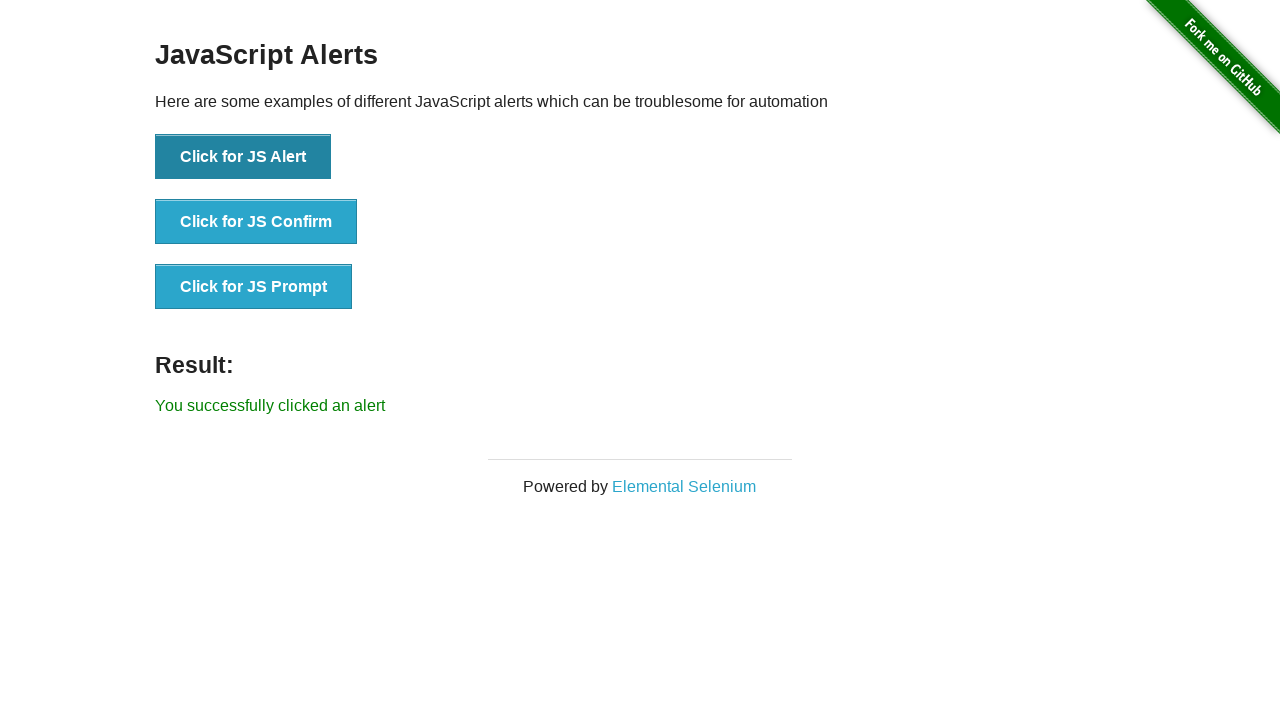